Tests multiple checkbox interactions on Angular Material demo by selecting and deselecting Checked and Indeterminate checkboxes.

Starting URL: https://material.angular.io/components/checkbox/examples

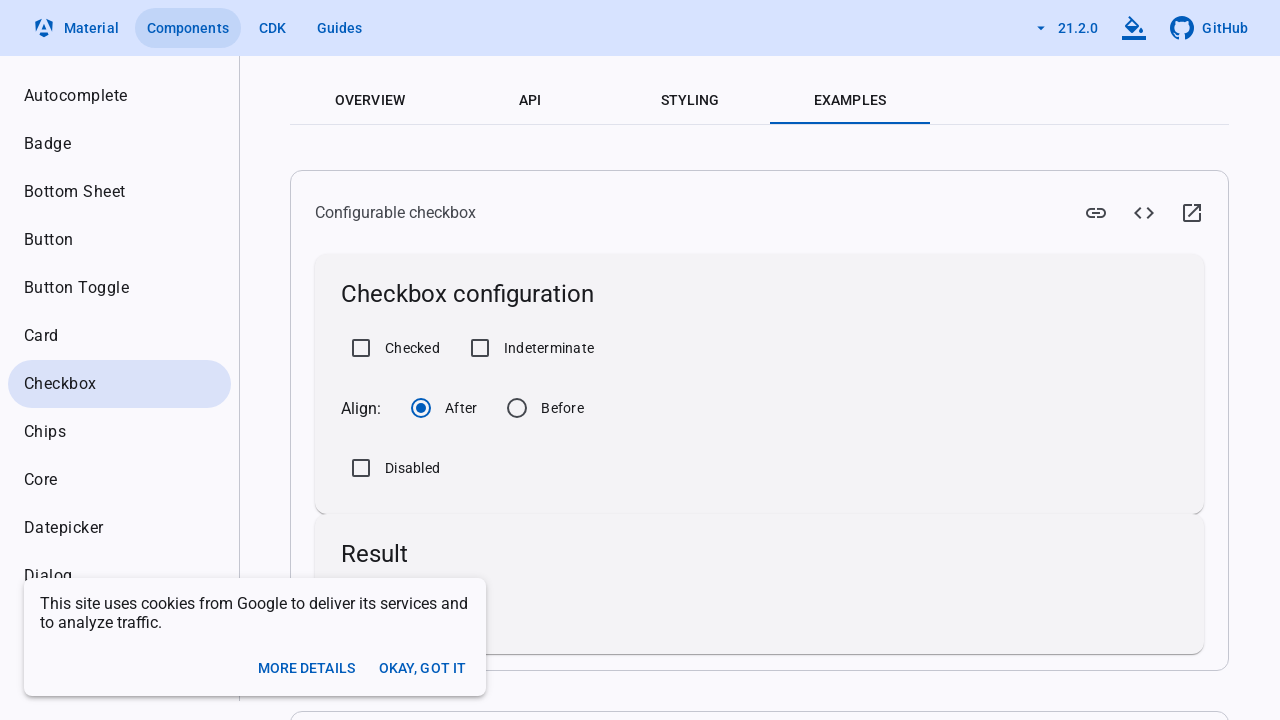

Waited for Checked checkbox to load
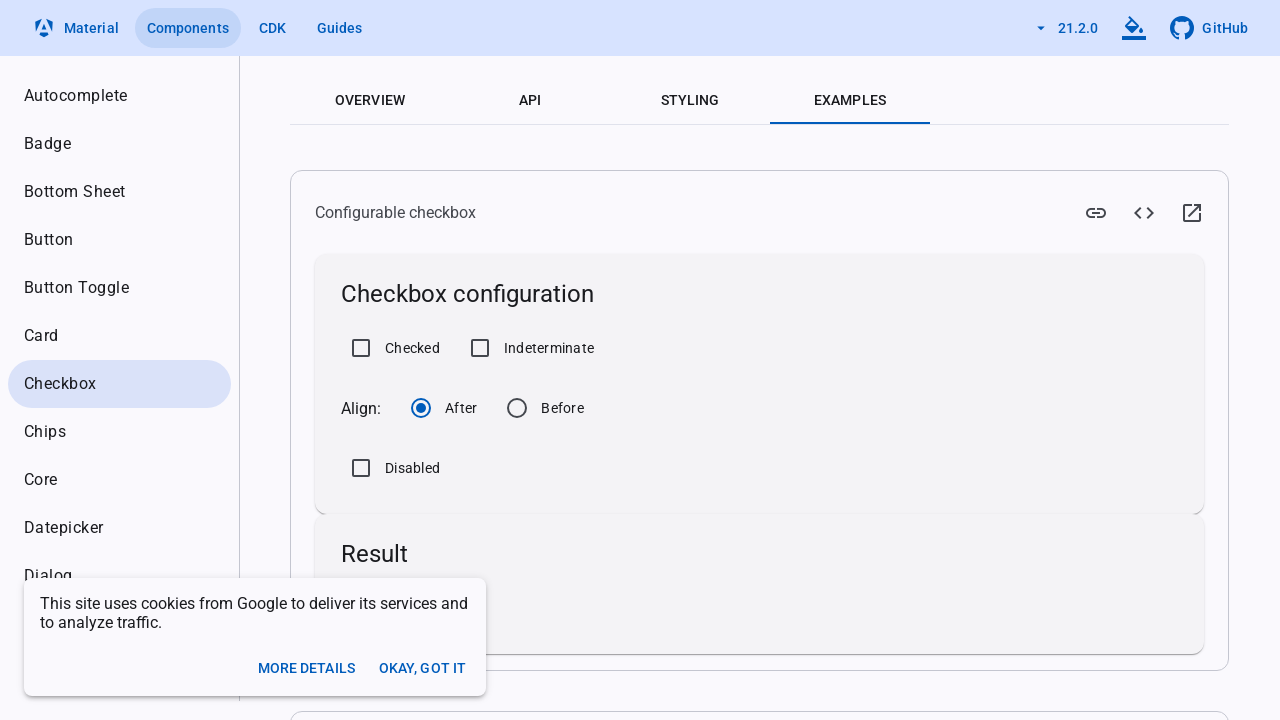

Clicked Checked checkbox to select it at (361, 348) on //label[text()='Checked']/preceding-sibling::div/input
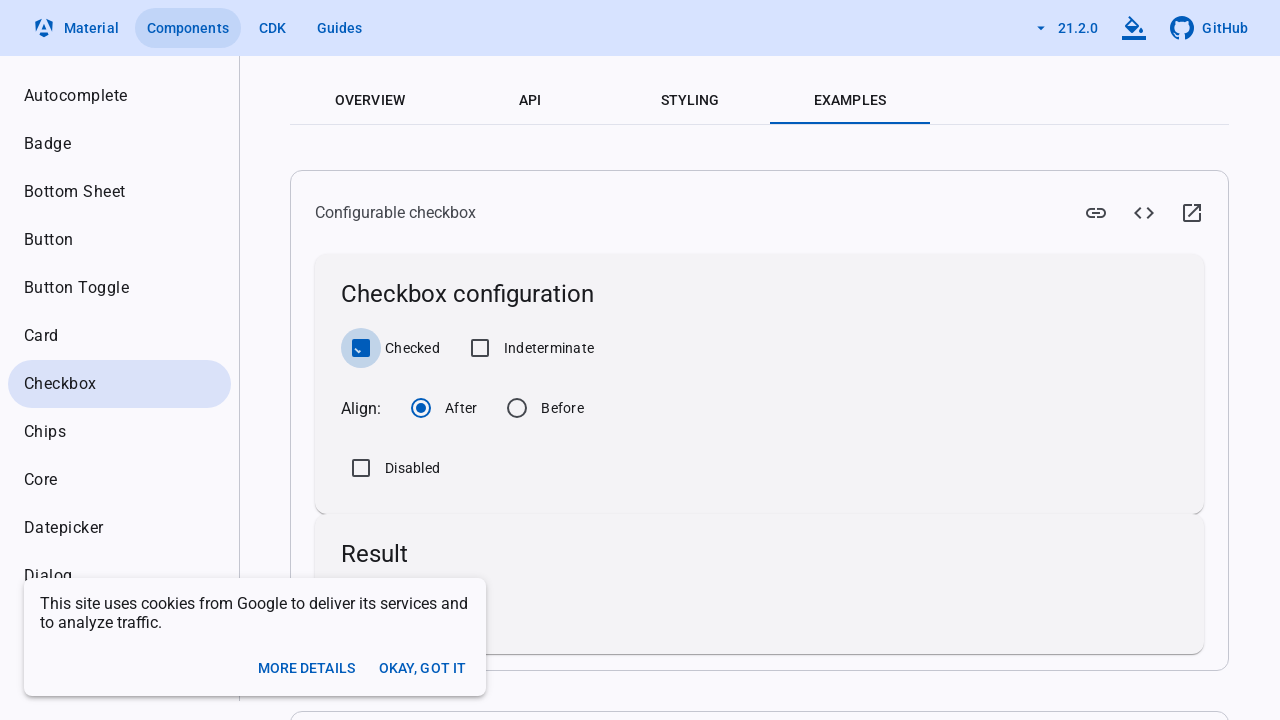

Verified Checked checkbox is selected
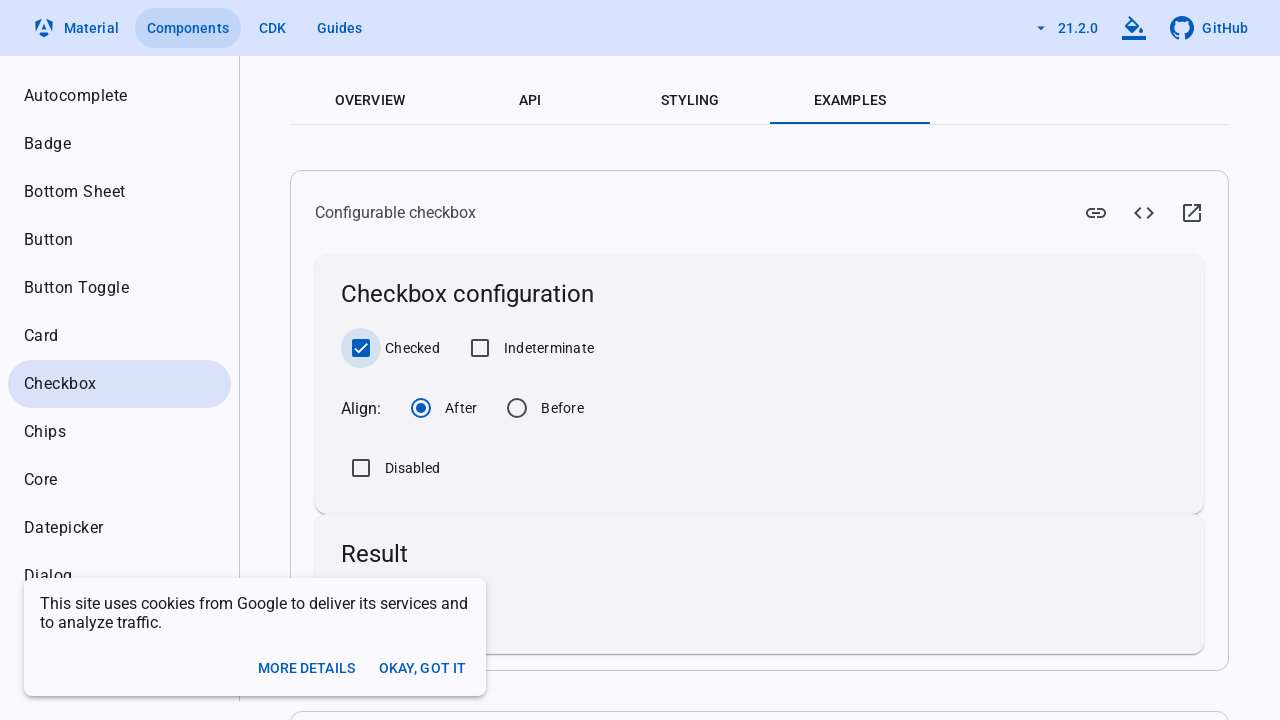

Clicked Indeterminate checkbox to select it at (480, 348) on //label[text()='Indeterminate']/preceding-sibling::div/input
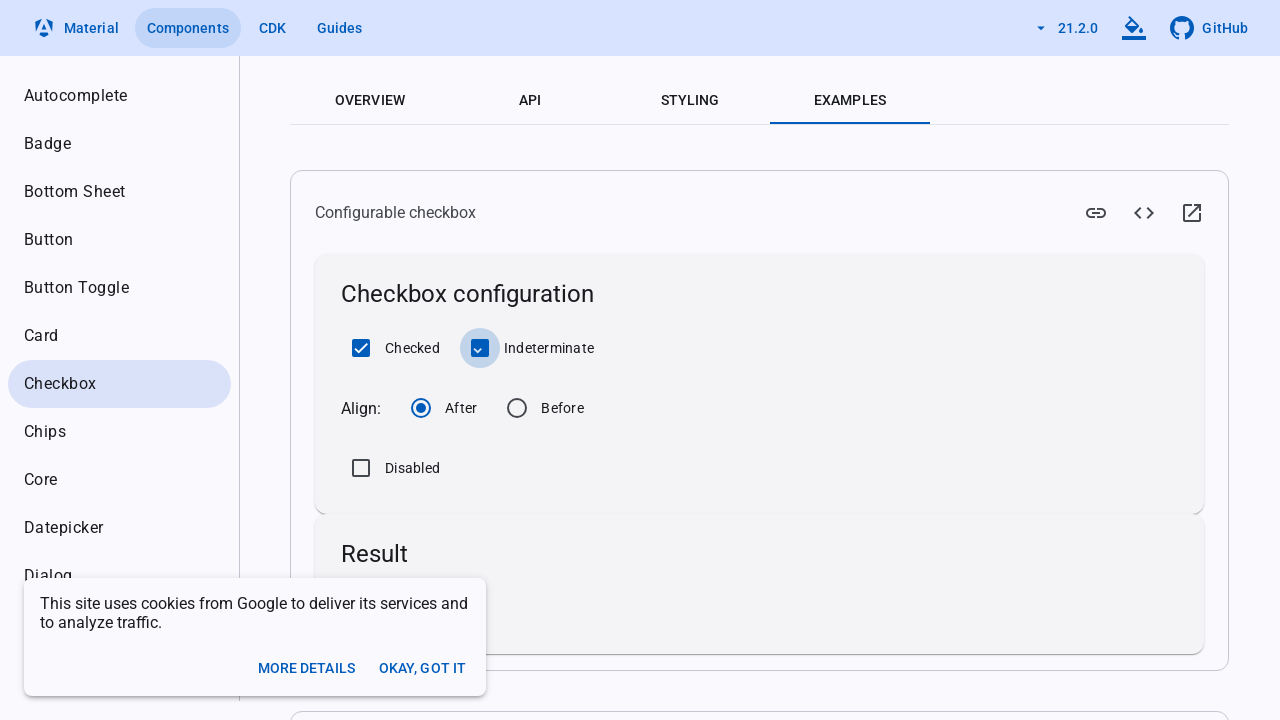

Verified Indeterminate checkbox is selected
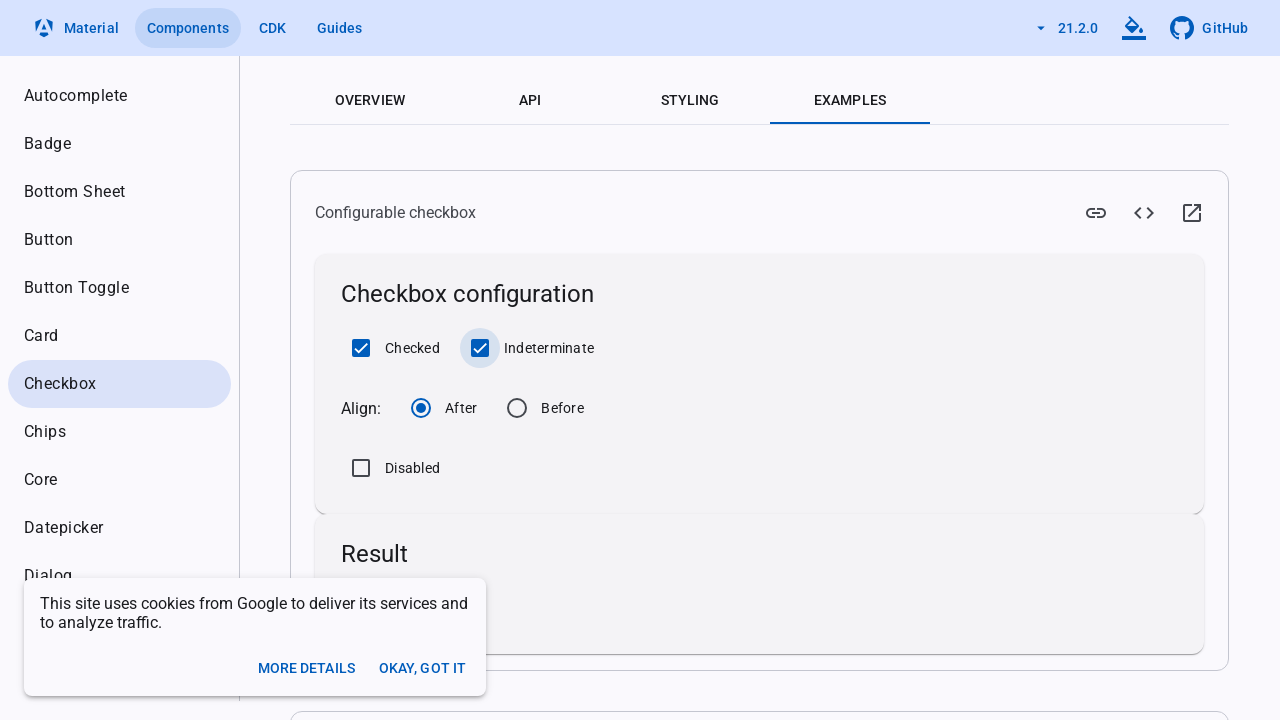

Clicked Checked checkbox to deselect it at (361, 348) on //label[text()='Checked']/preceding-sibling::div/input
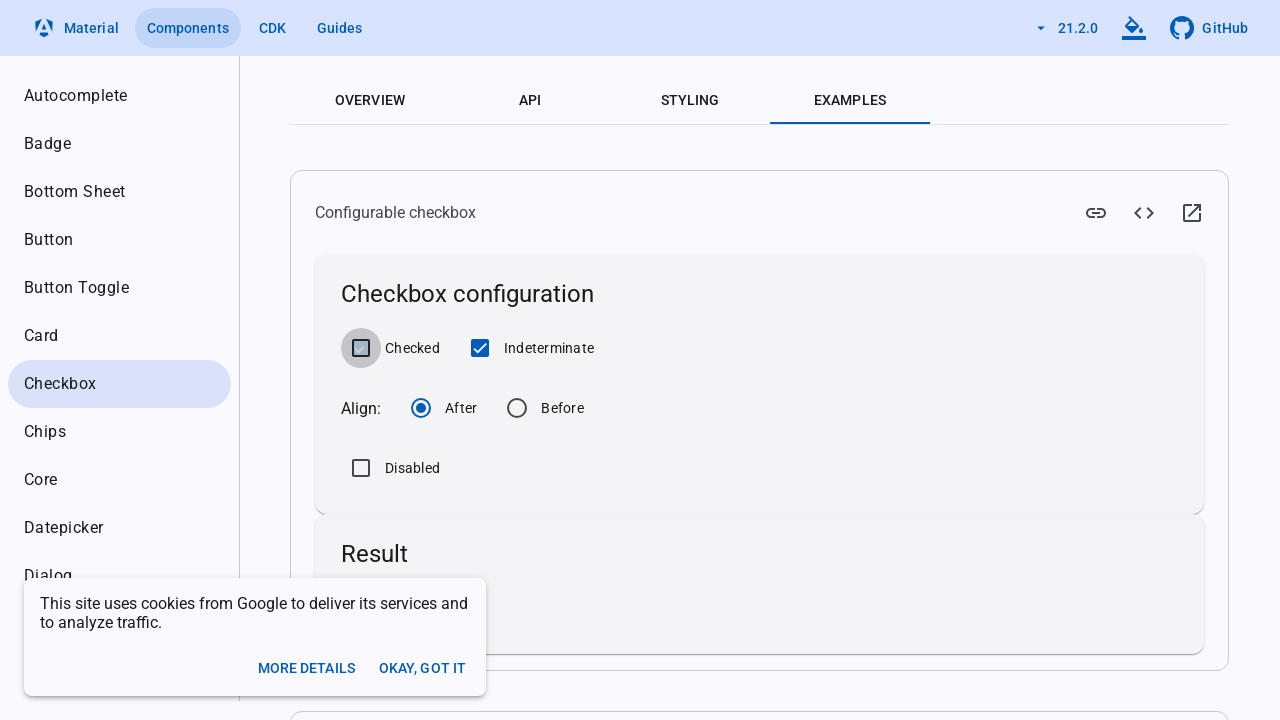

Verified Checked checkbox is deselected
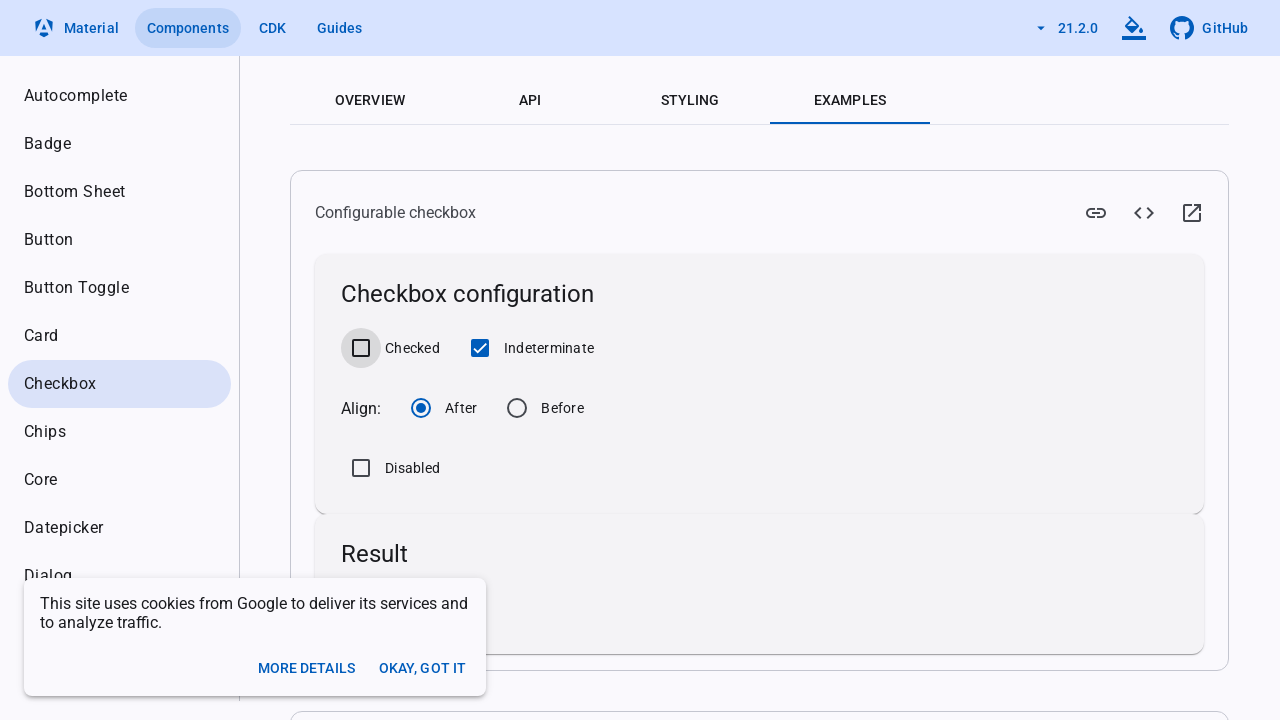

Clicked Indeterminate checkbox to deselect it at (480, 348) on //label[text()='Indeterminate']/preceding-sibling::div/input
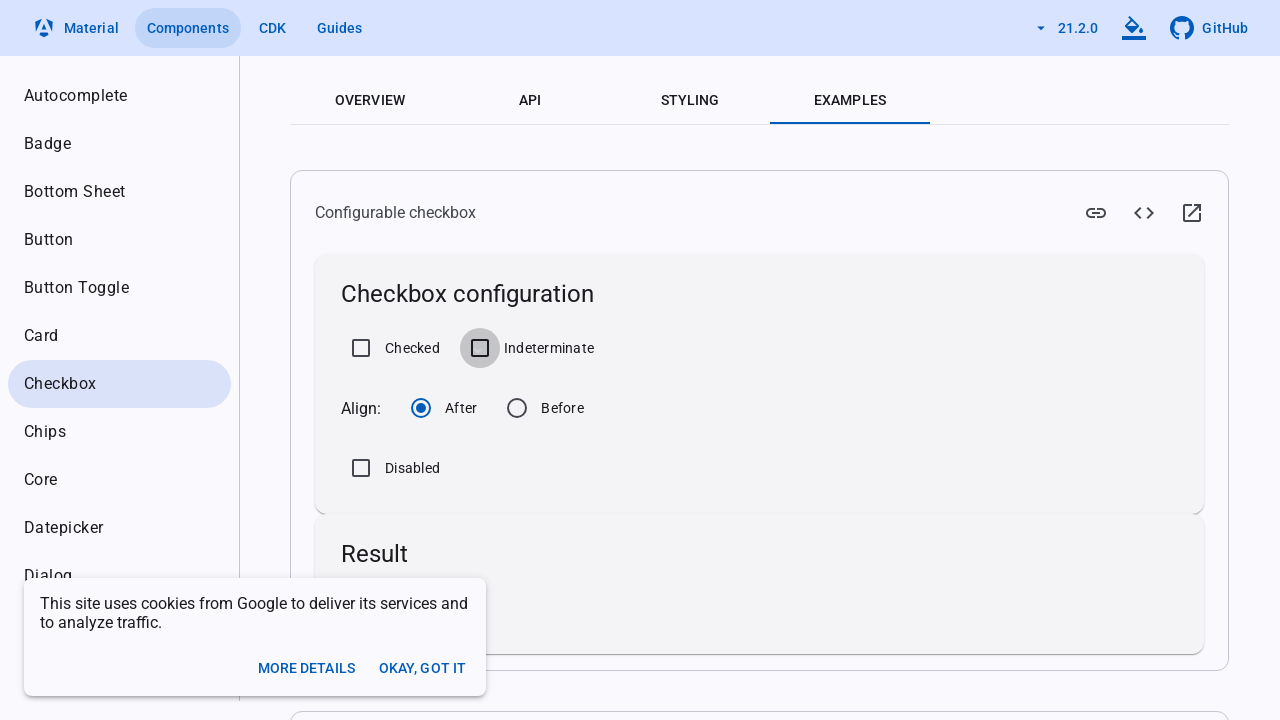

Verified Indeterminate checkbox is deselected
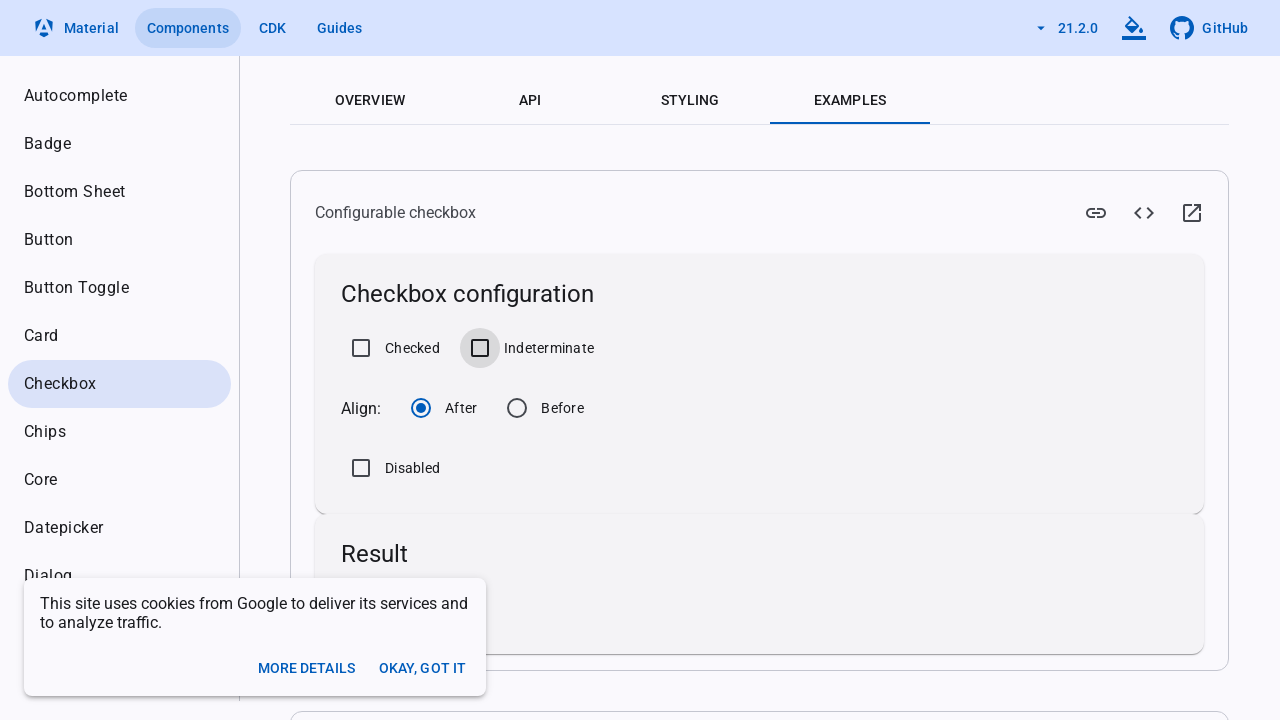

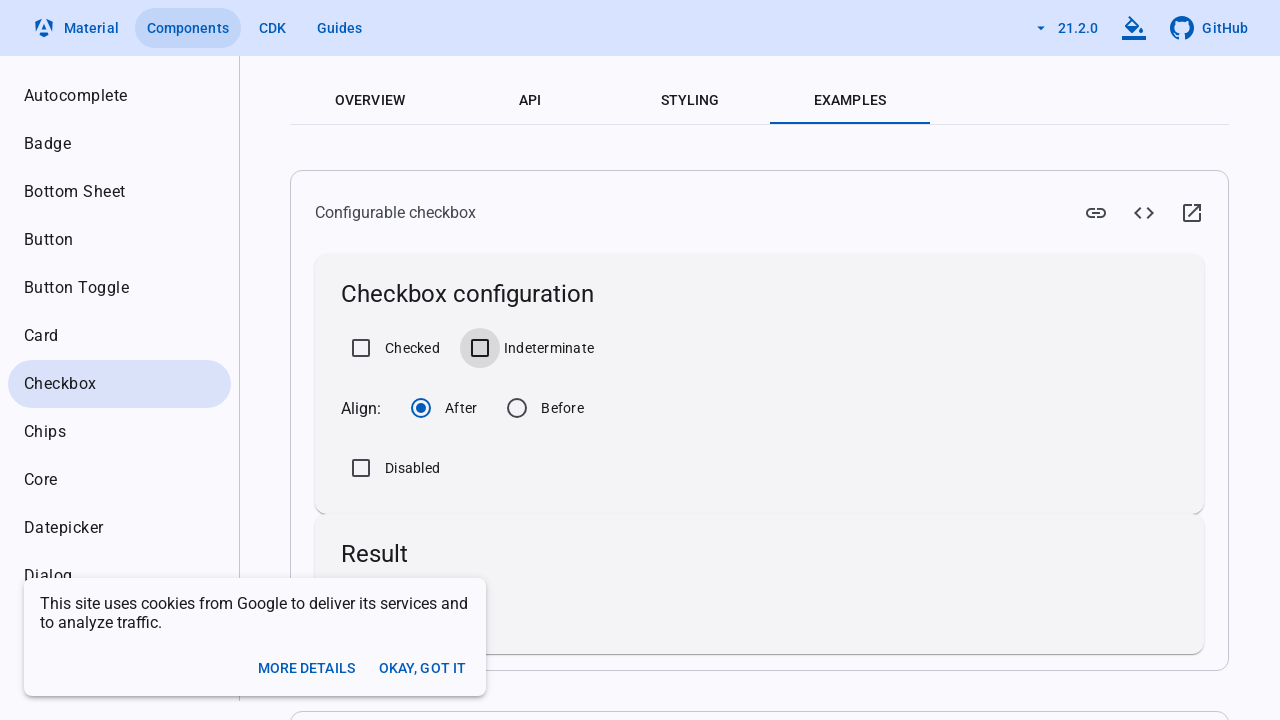